Tests loading the TodoMVC demo page with CSS requests blocked/aborted, demonstrating Playwright's network interception capabilities.

Starting URL: https://demo.playwright.dev/todomvc

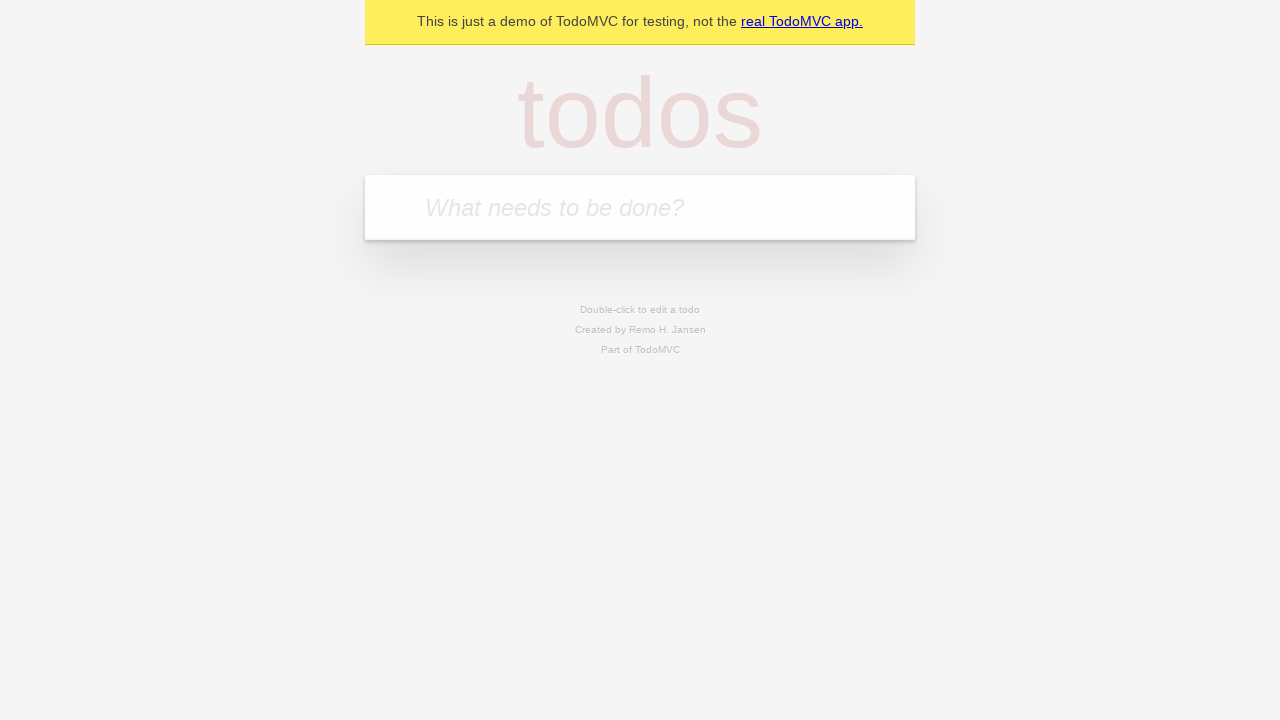

Set up route to block all CSS requests
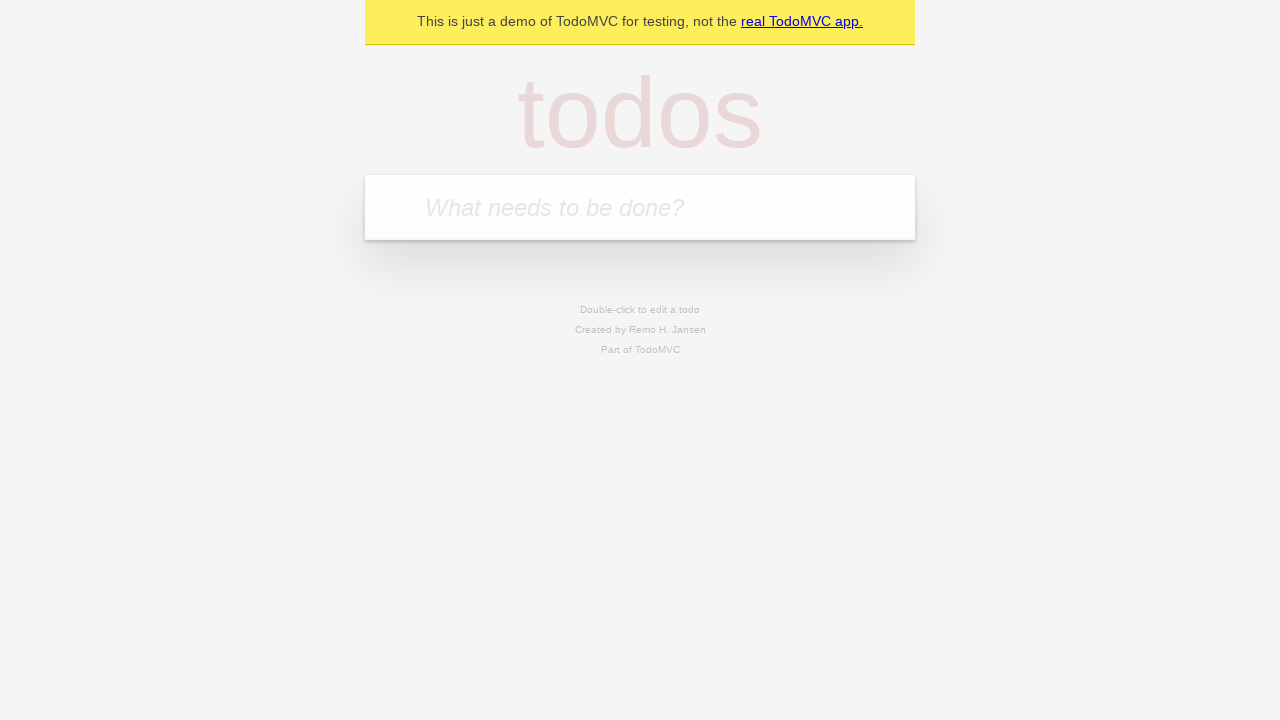

Reloaded page with CSS requests blocked
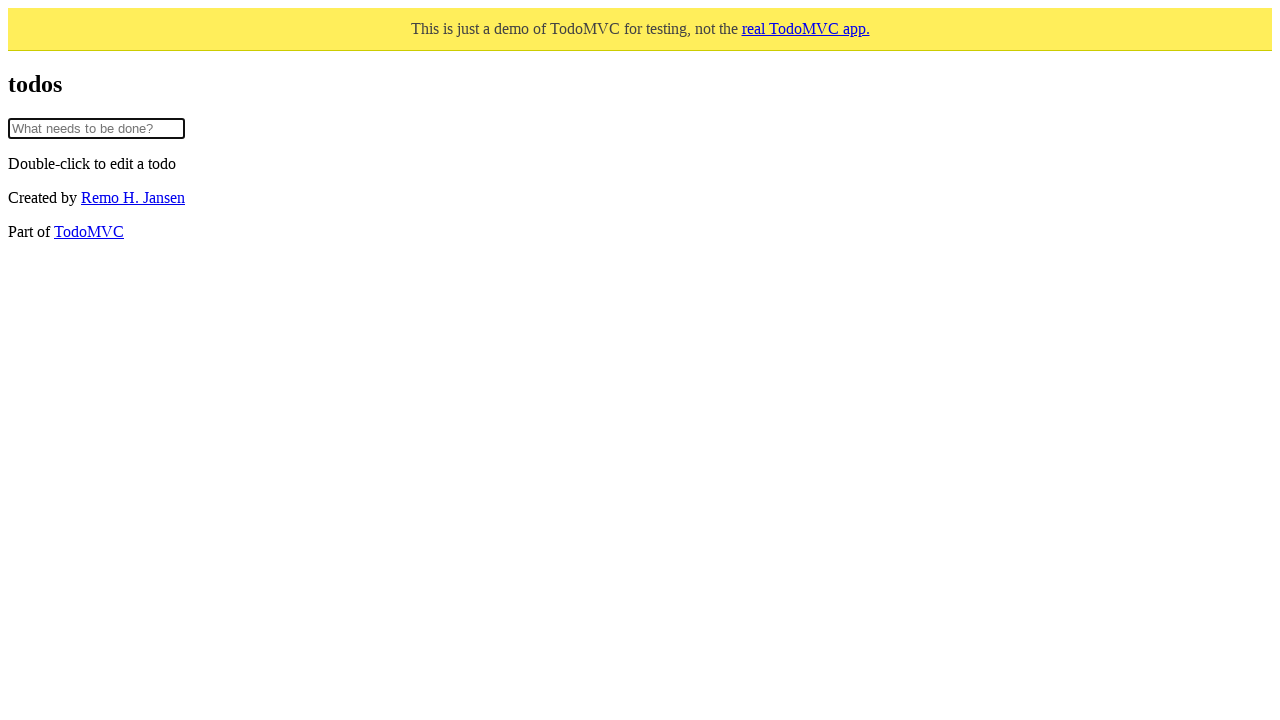

TodoMVC application loaded without CSS styling
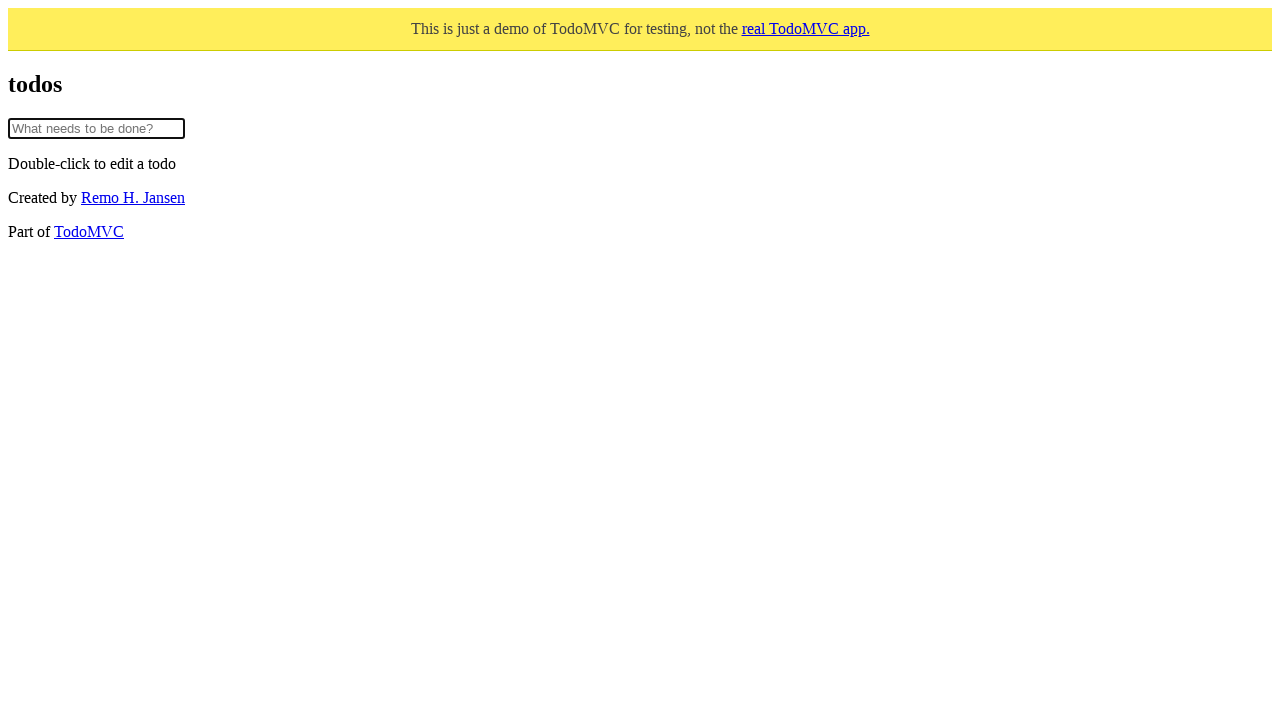

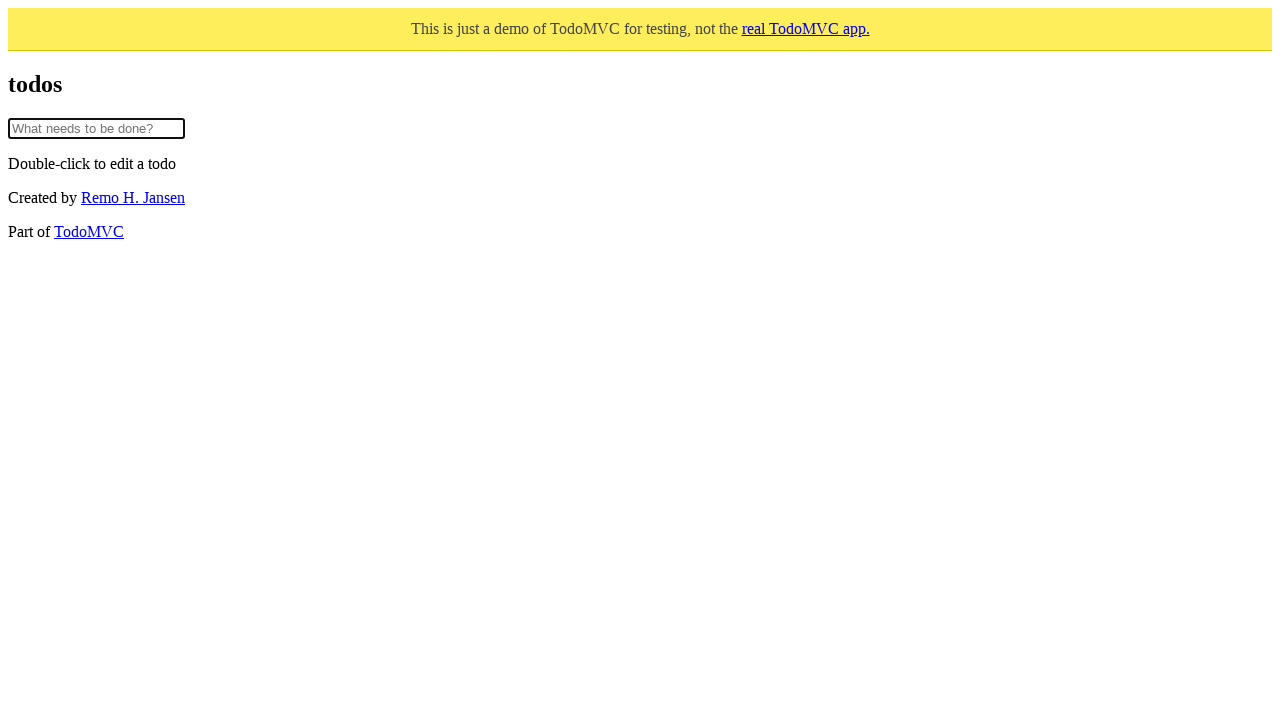